Tests dynamic control functionality by toggling a checkbox's visibility using a Toggle button, clicking it twice to show and hide the checkbox

Starting URL: https://training-support.net/webelements/dynamic-controls

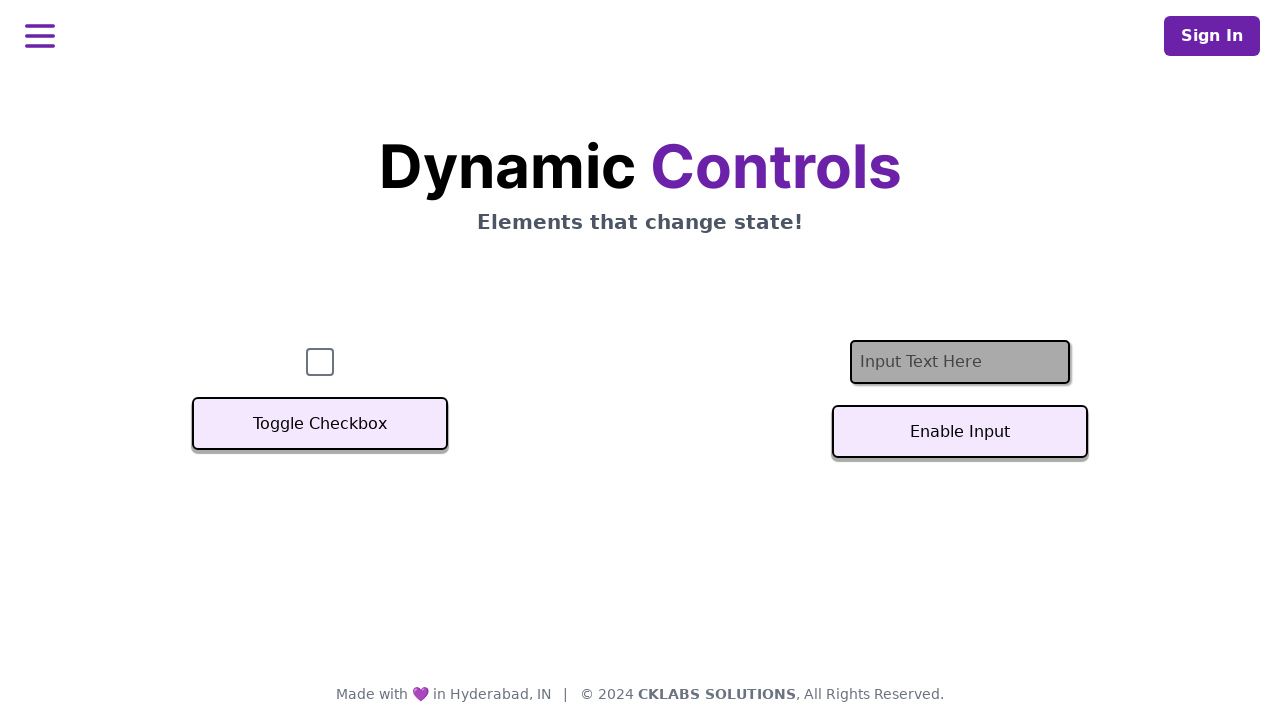

Located checkbox element with id 'checkbox'
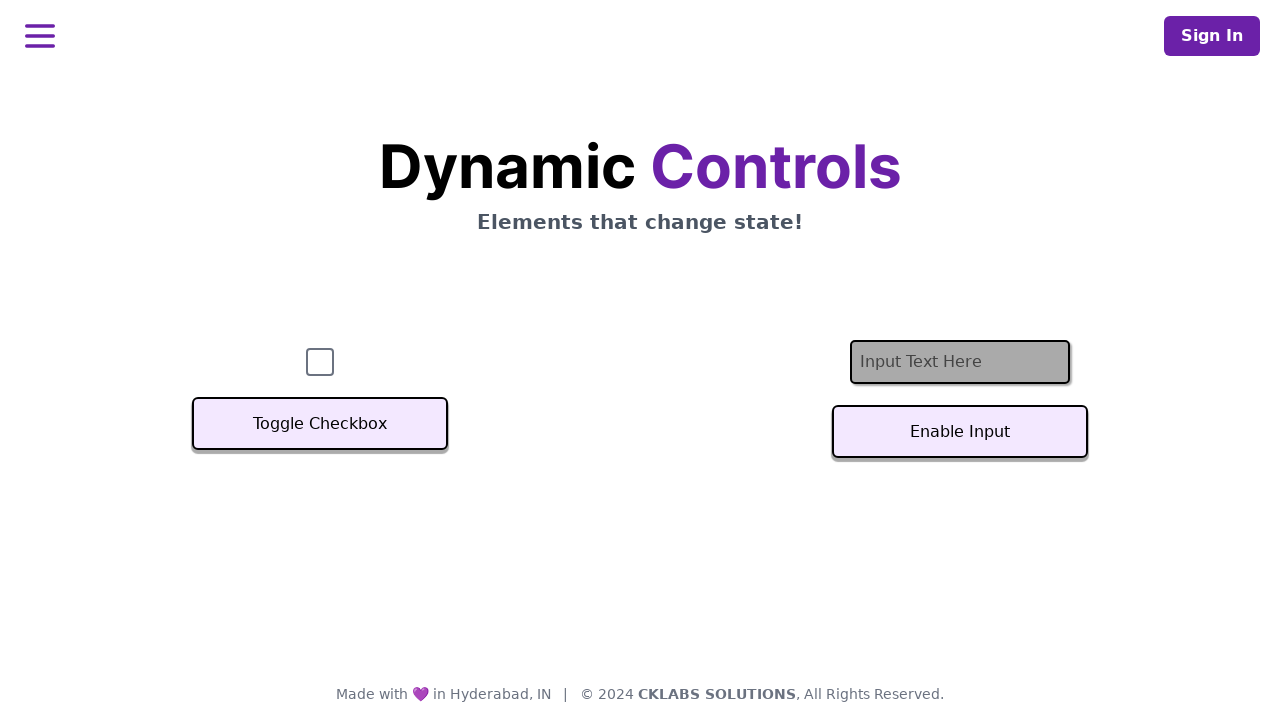

Clicked Toggle button to hide checkbox at (320, 424) on xpath=//button[contains(text(),'Toggle')]
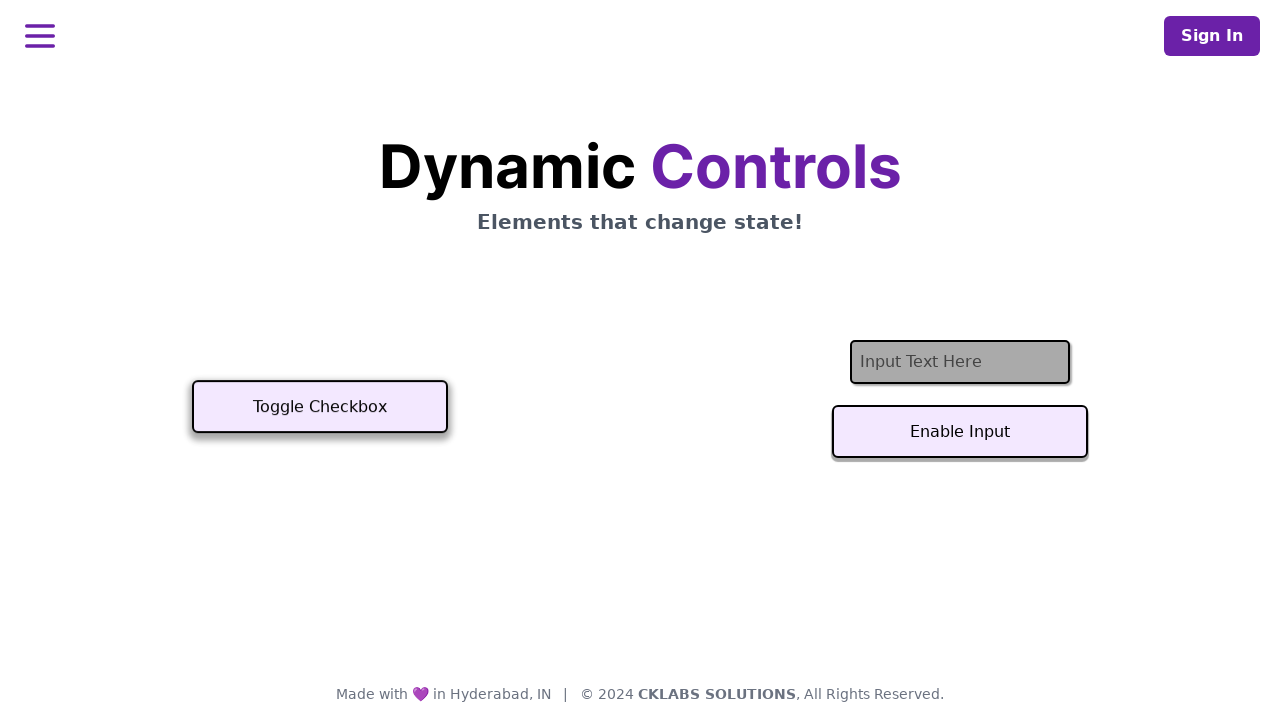

Checkbox became hidden
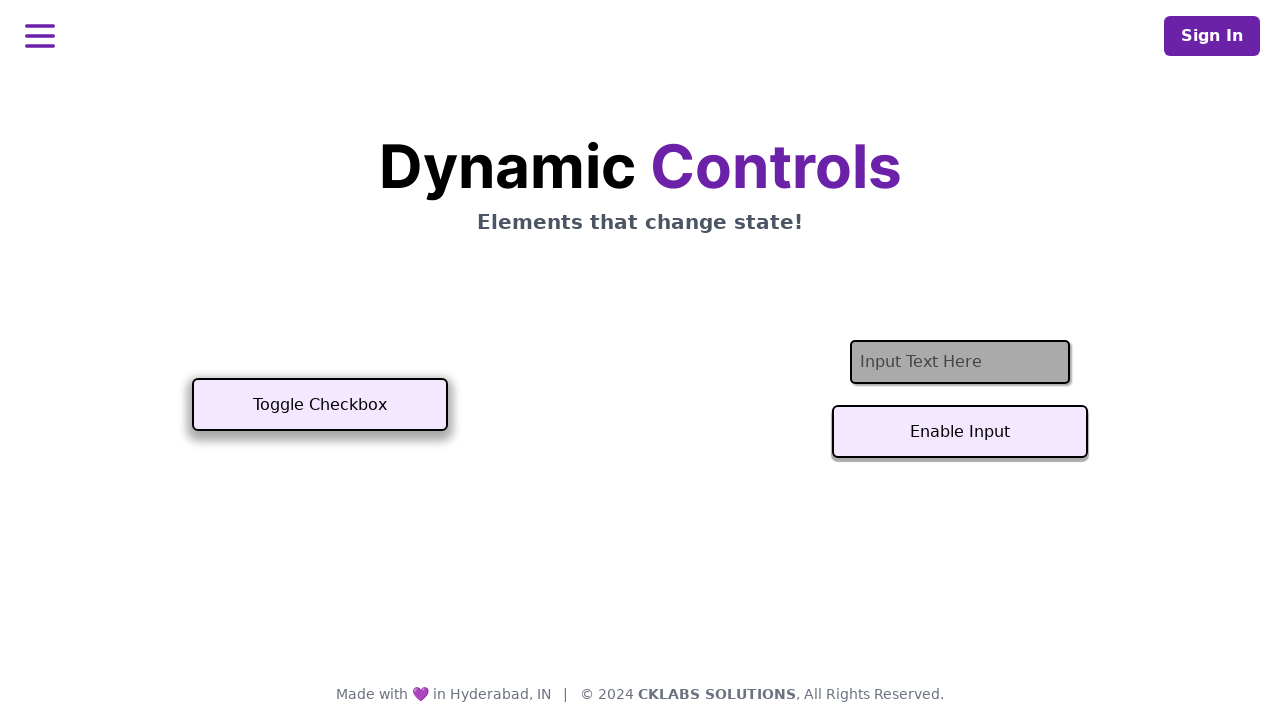

Clicked Toggle button to show checkbox at (320, 405) on xpath=//button[contains(text(),'Toggle')]
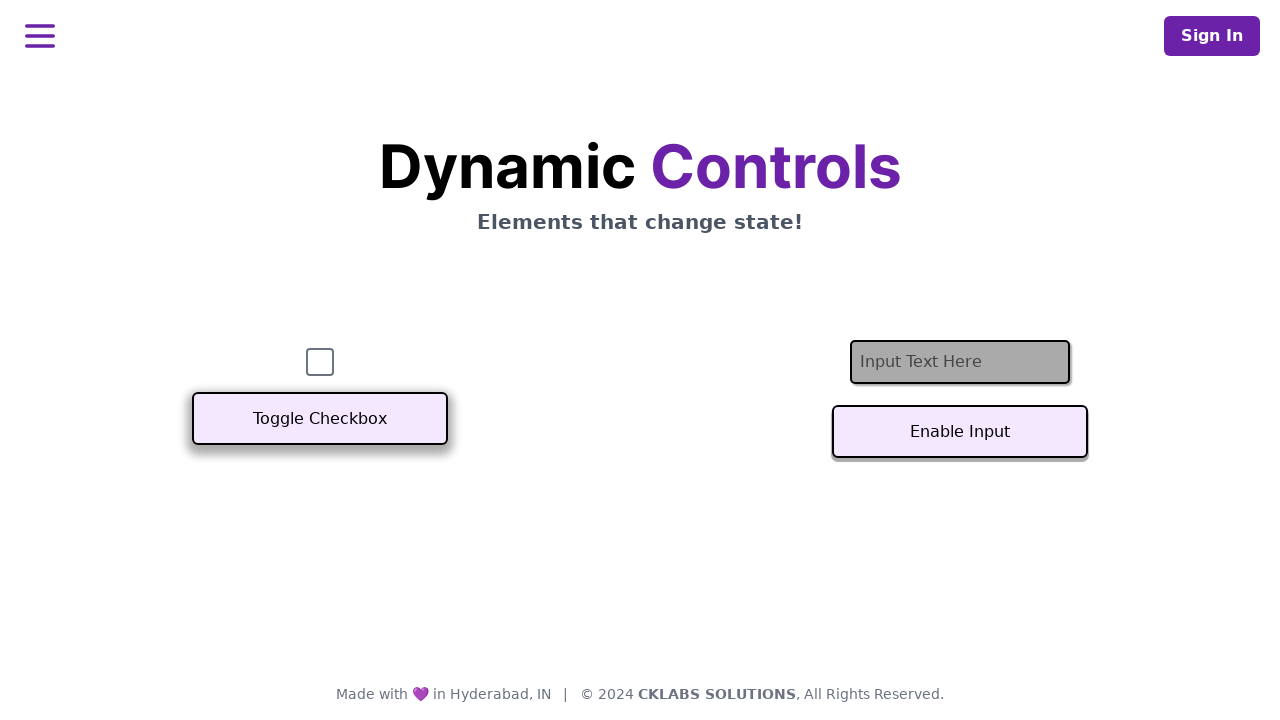

Checkbox became visible again
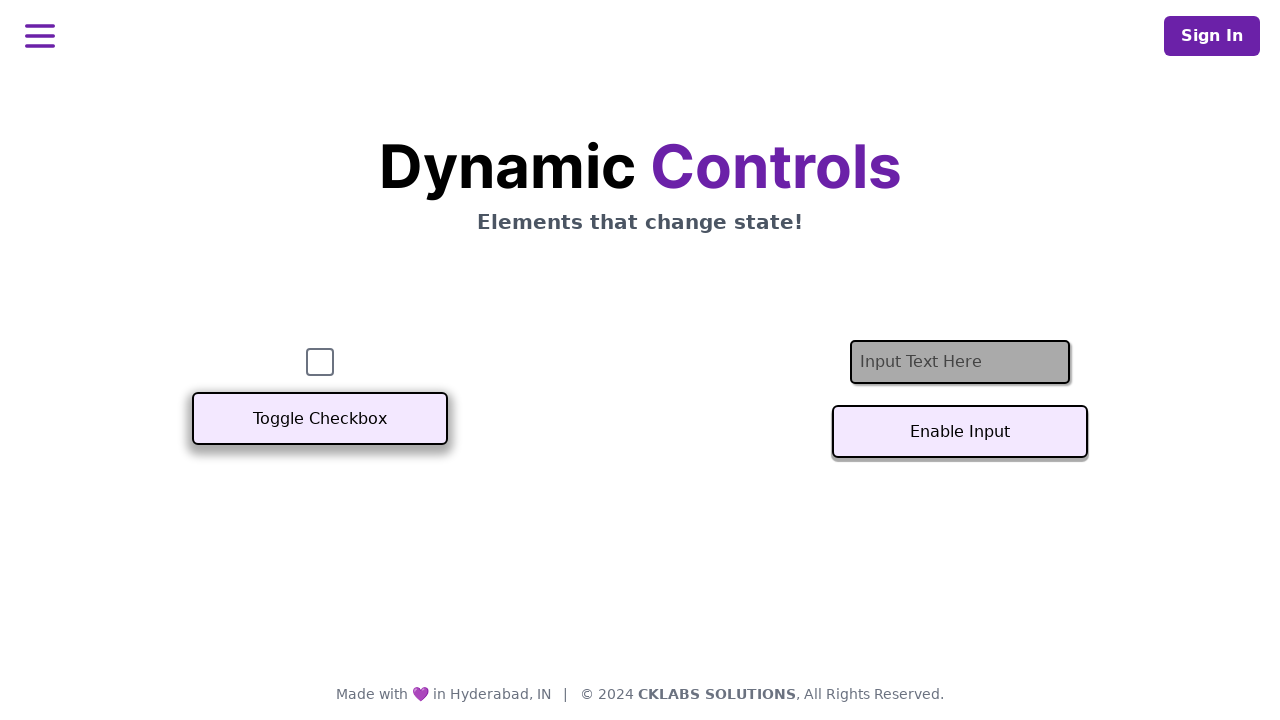

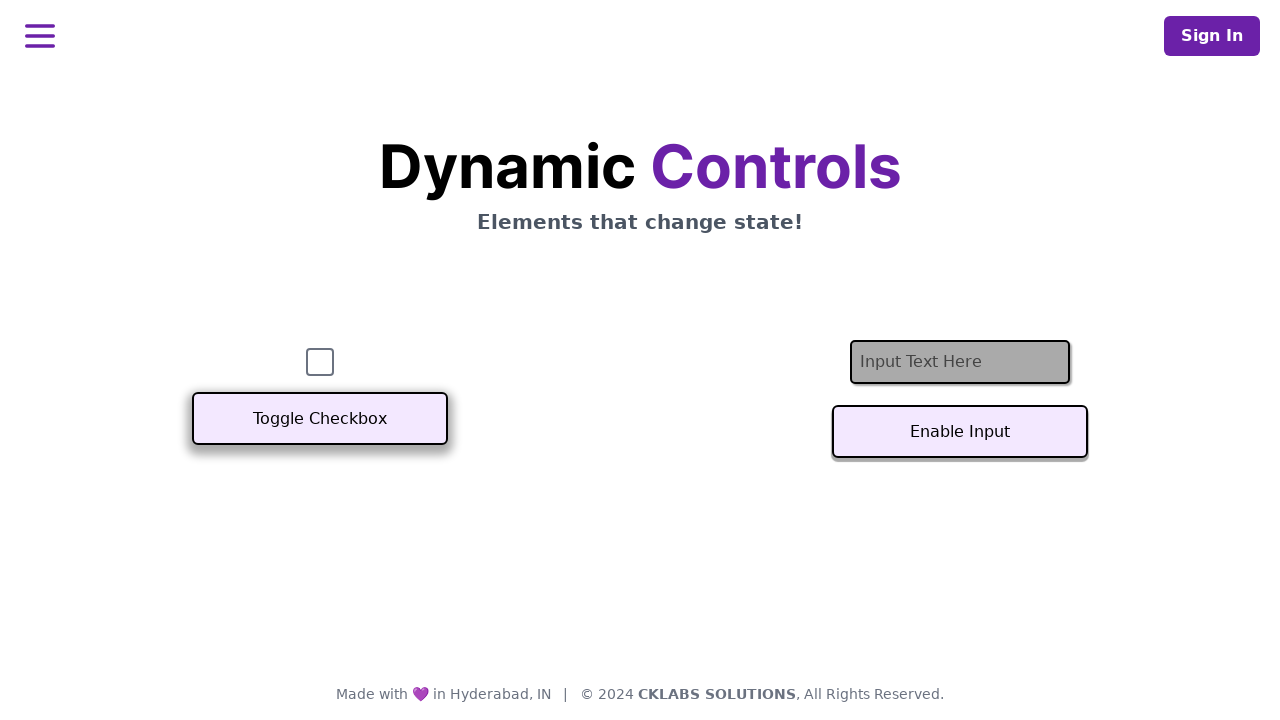